Tests an autocomplete dropdown by typing partial text, waiting for suggestions to appear, and selecting a specific country from the dropdown list

Starting URL: https://www.rahulshettyacademy.com/dropdownsPractise/

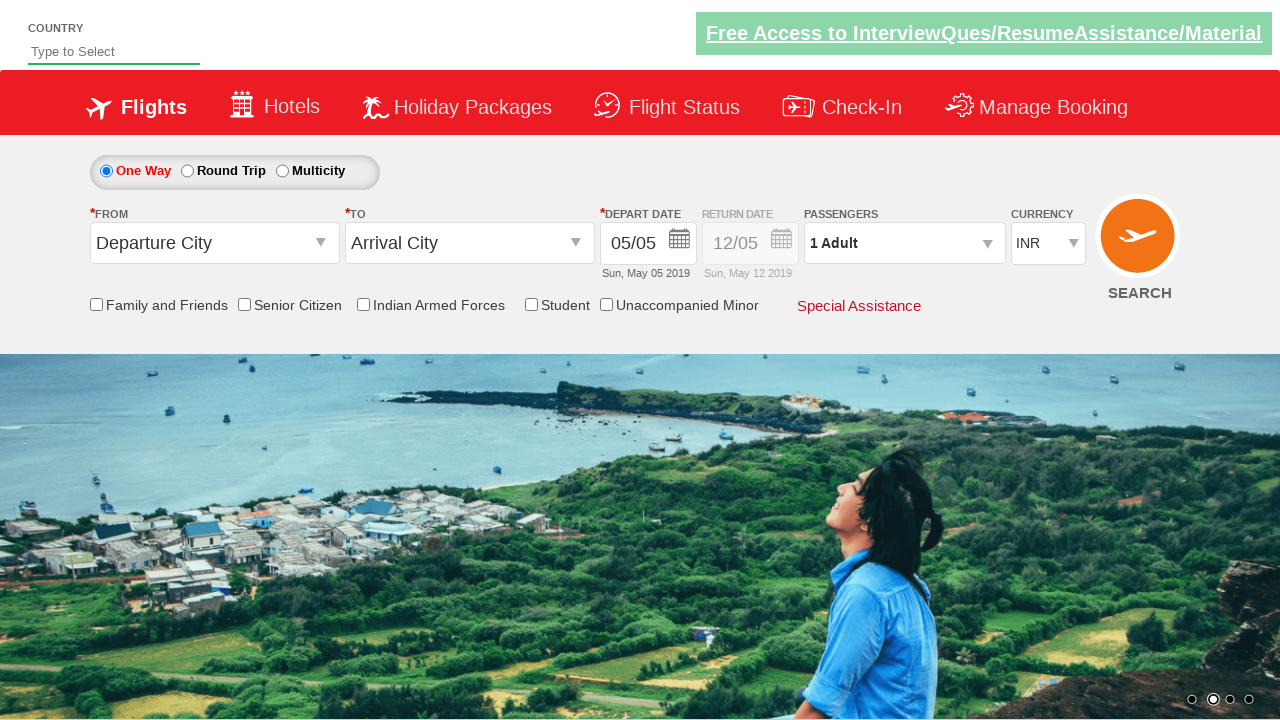

Typed 'ind' in the autocomplete field on #autosuggest
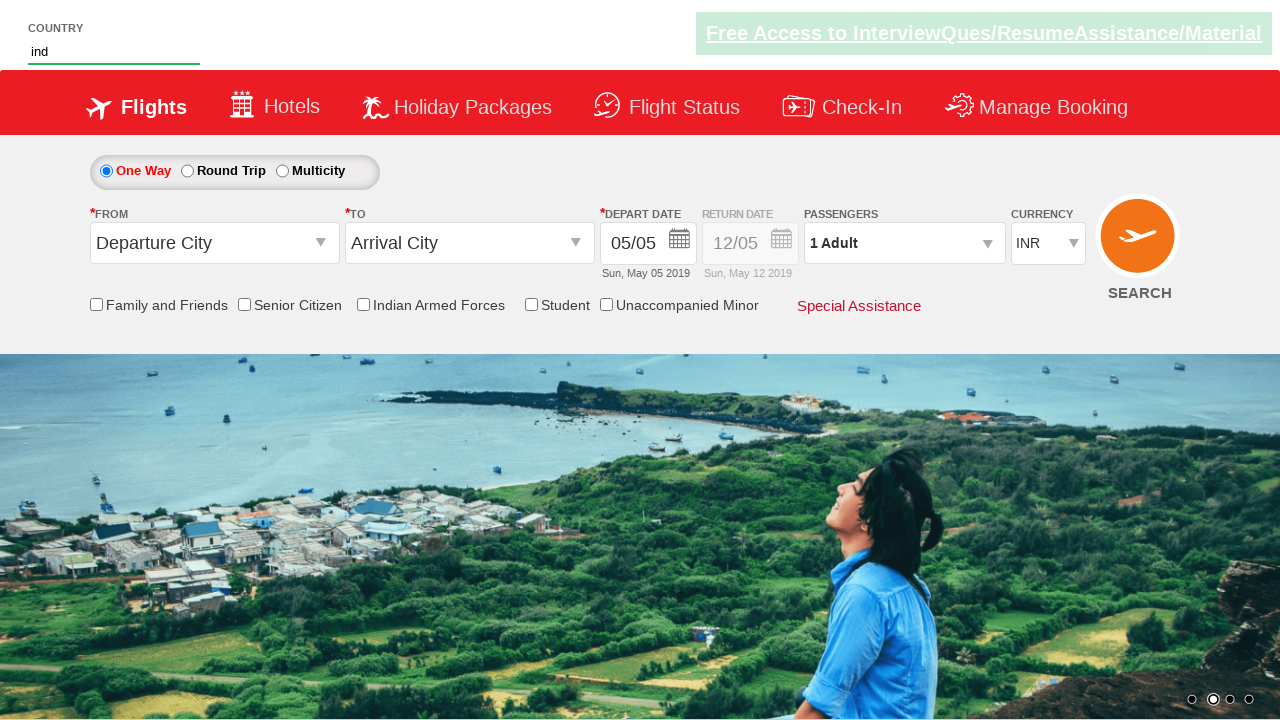

Waited for dropdown suggestions to appear
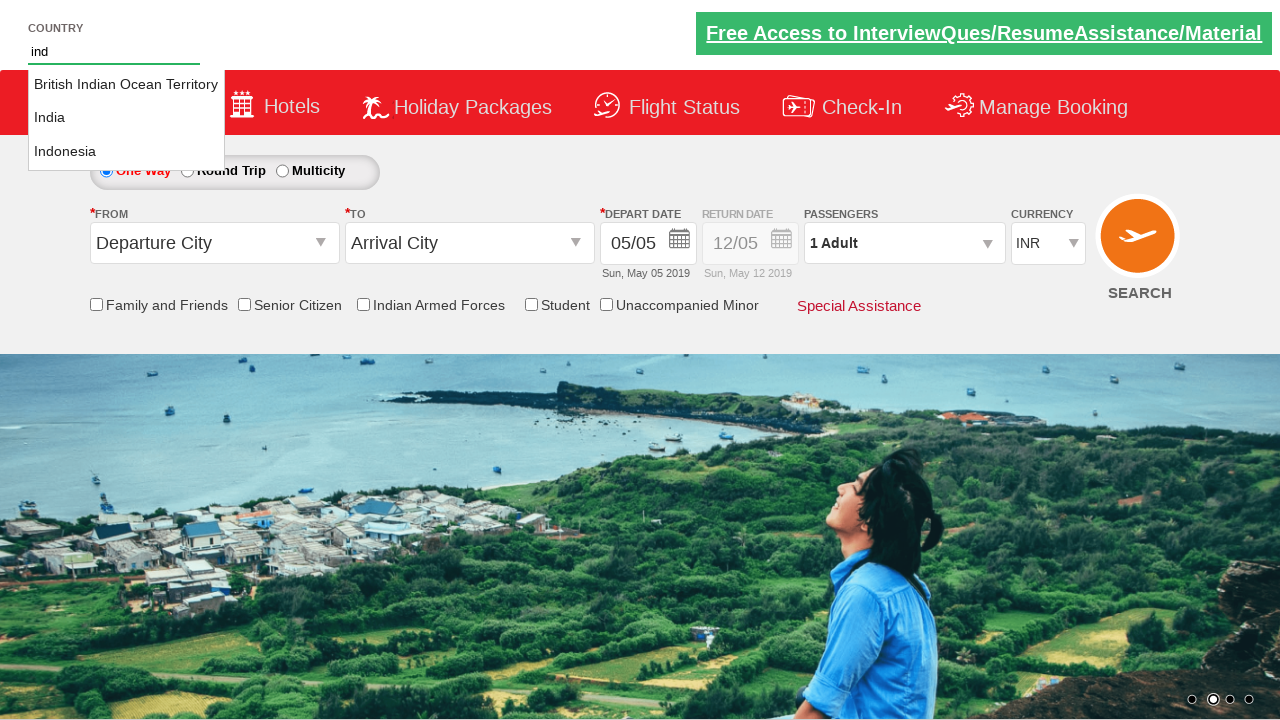

Retrieved all country suggestions from dropdown
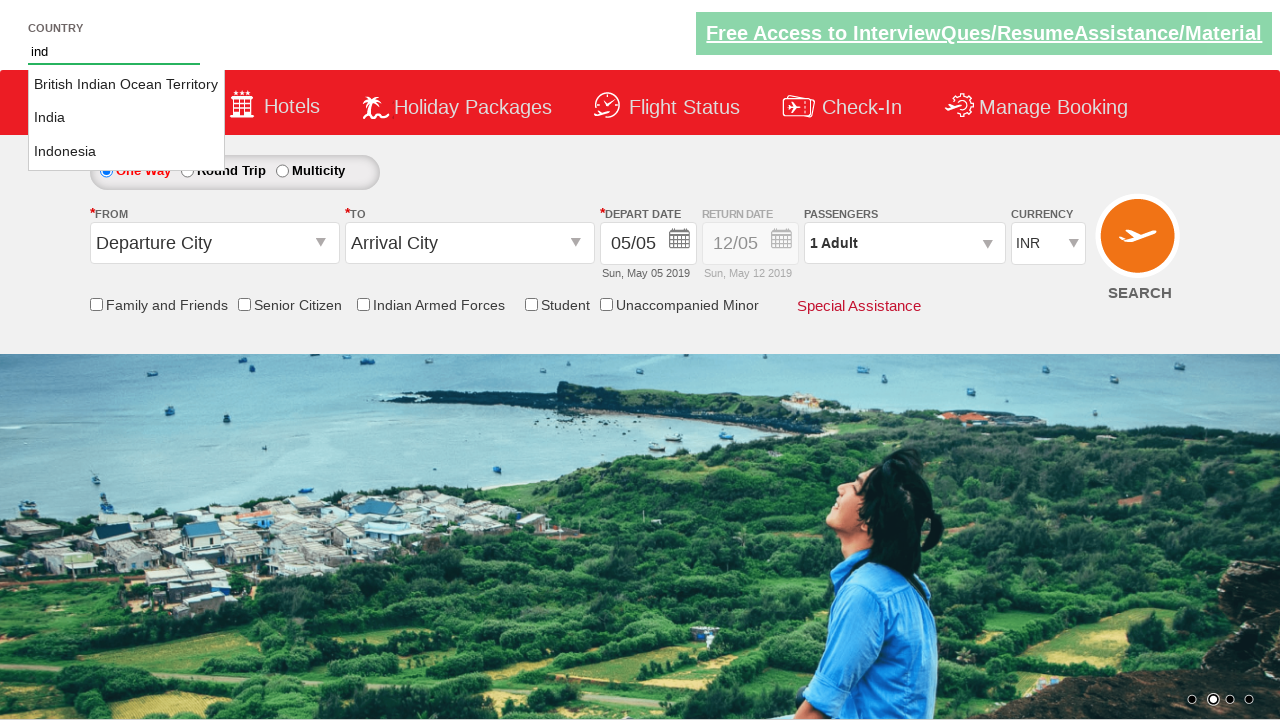

Selected 'India' from the dropdown list at (126, 118) on xpath=//li[@class='ui-menu-item']//a >> nth=1
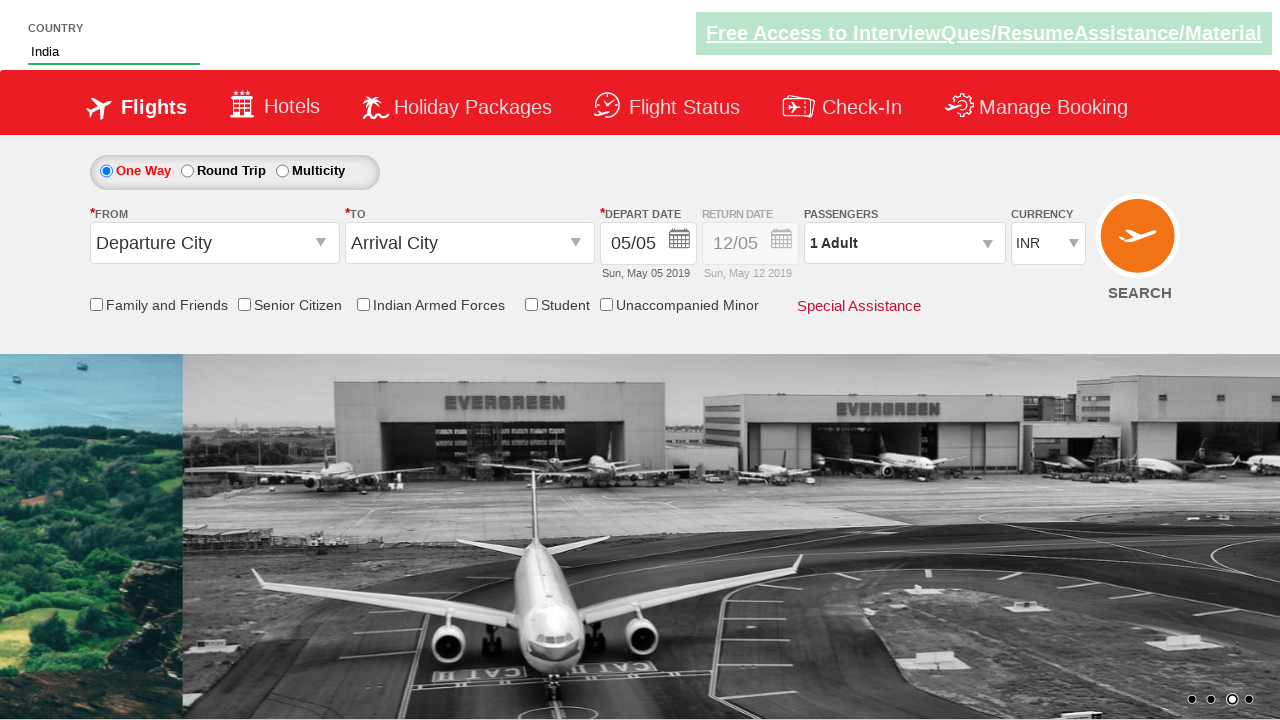

Verified that 'India' was selected in the autocomplete field
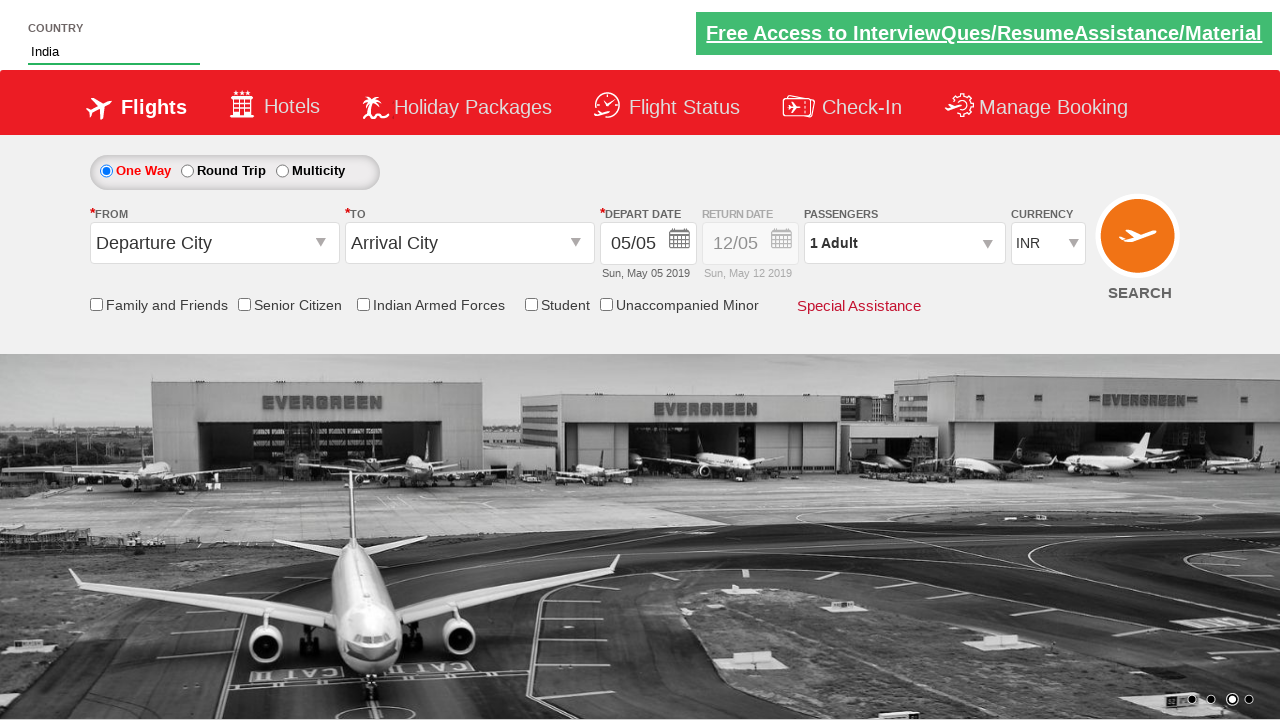

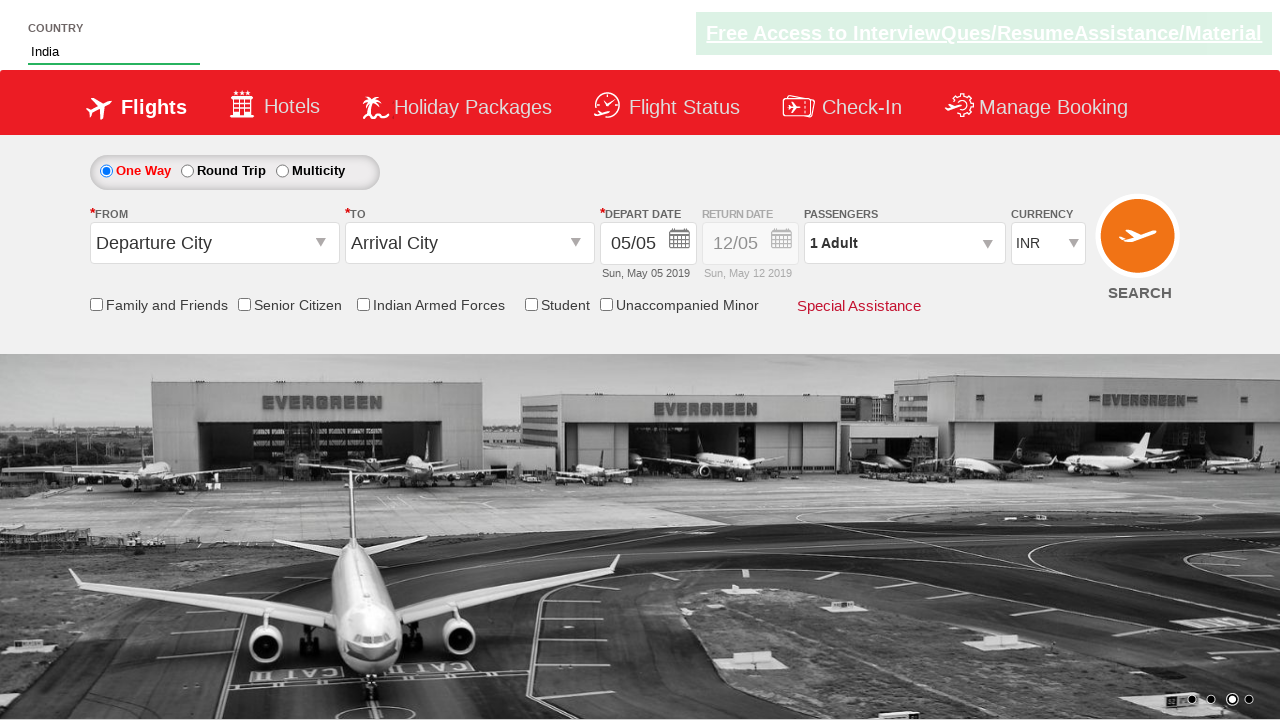